Tests ID selector functionality by finding an element by ID and entering text on xdclass.net

Starting URL: https://xdclass.net

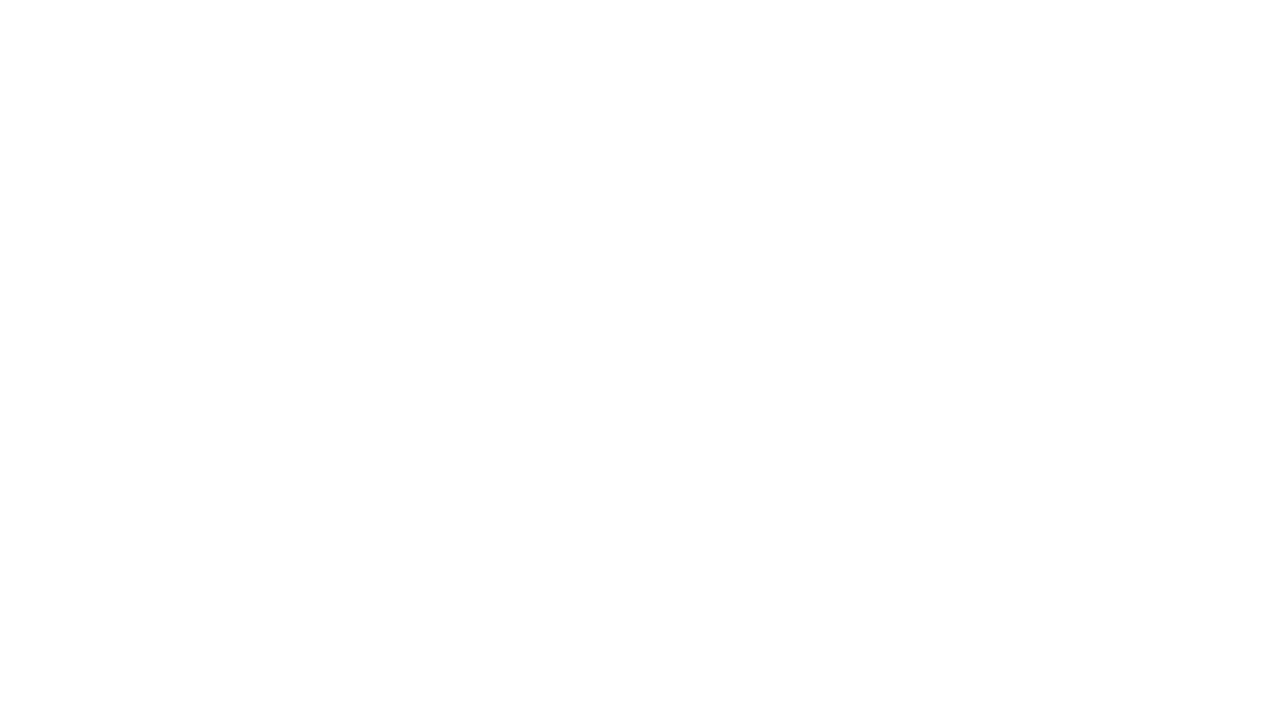

Waited 2000ms for page to load
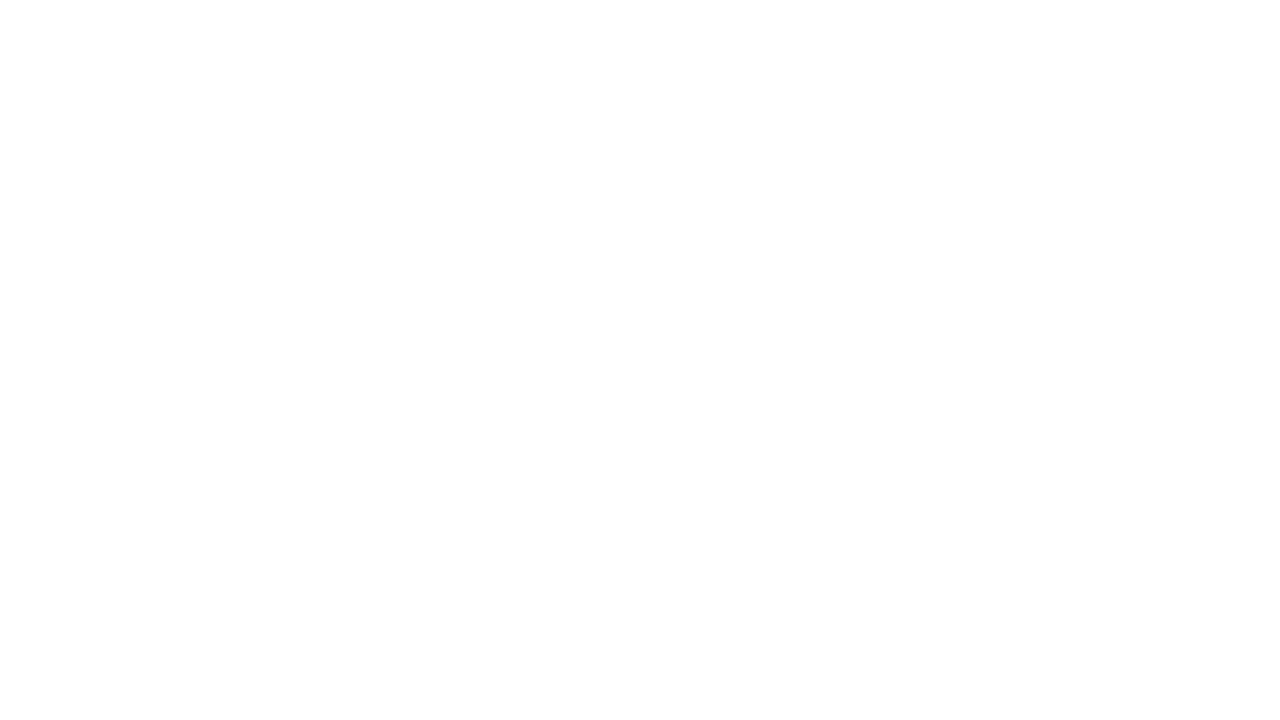

Entered '架构大课' into element with ID rc_select_0 on #rc_select_0
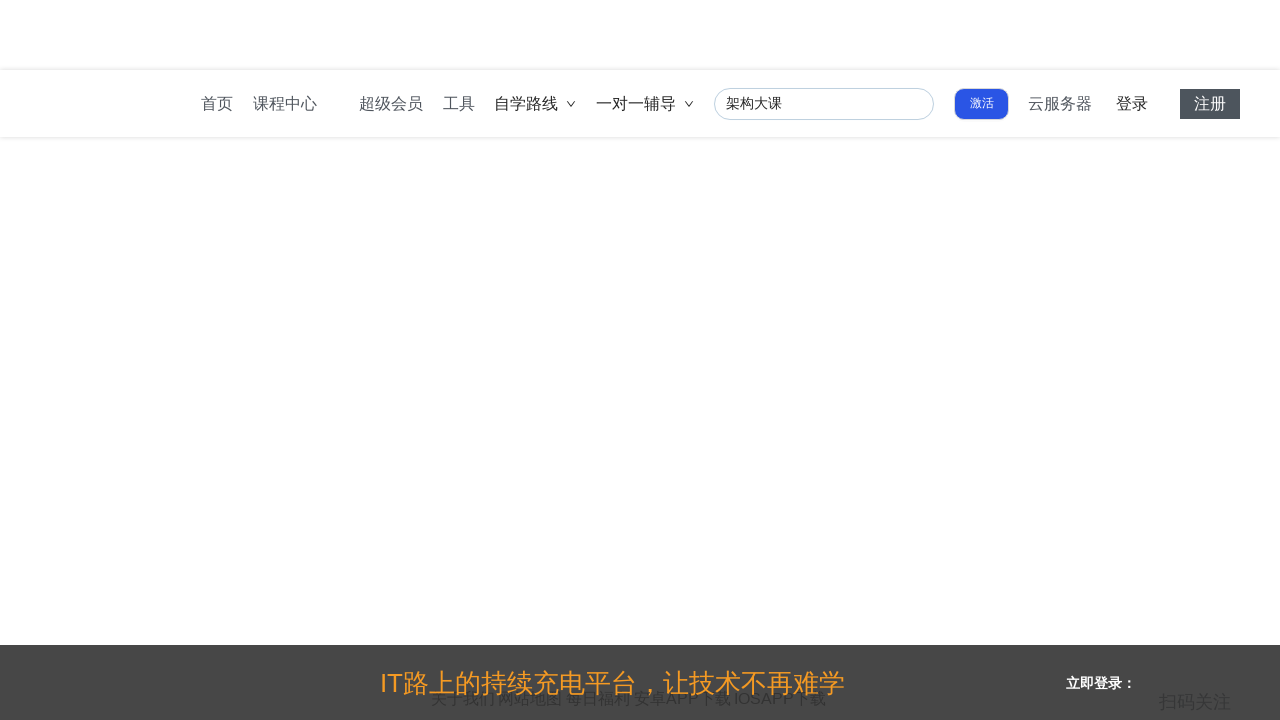

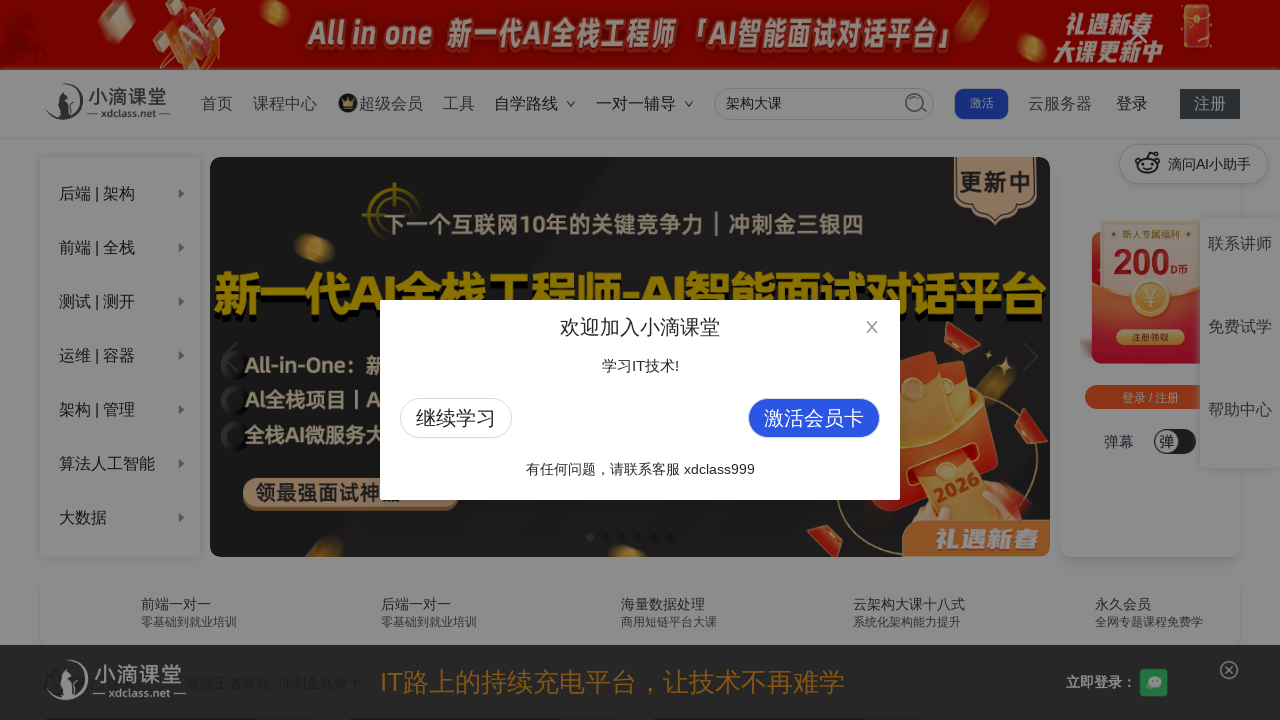